Tests file download functionality by navigating to a download page and clicking on the first download link to trigger a file download.

Starting URL: https://the-internet.herokuapp.com/download

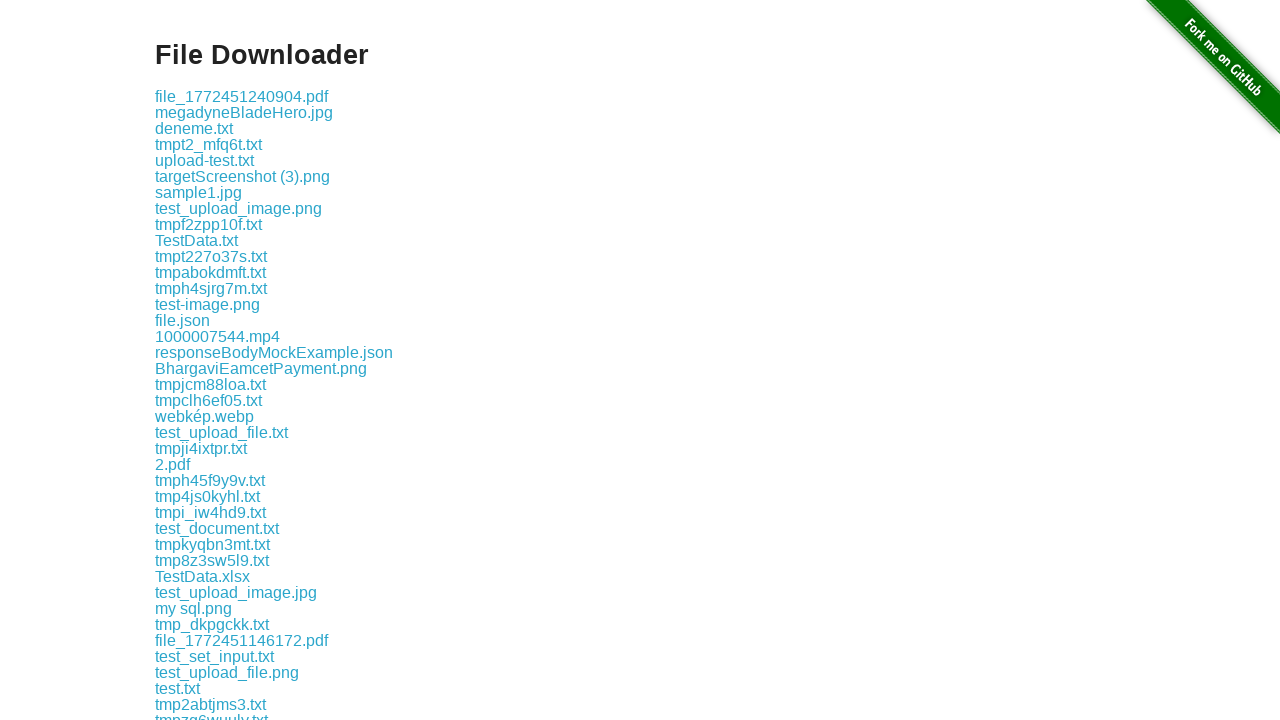

Clicked the first download link at (242, 96) on .example a
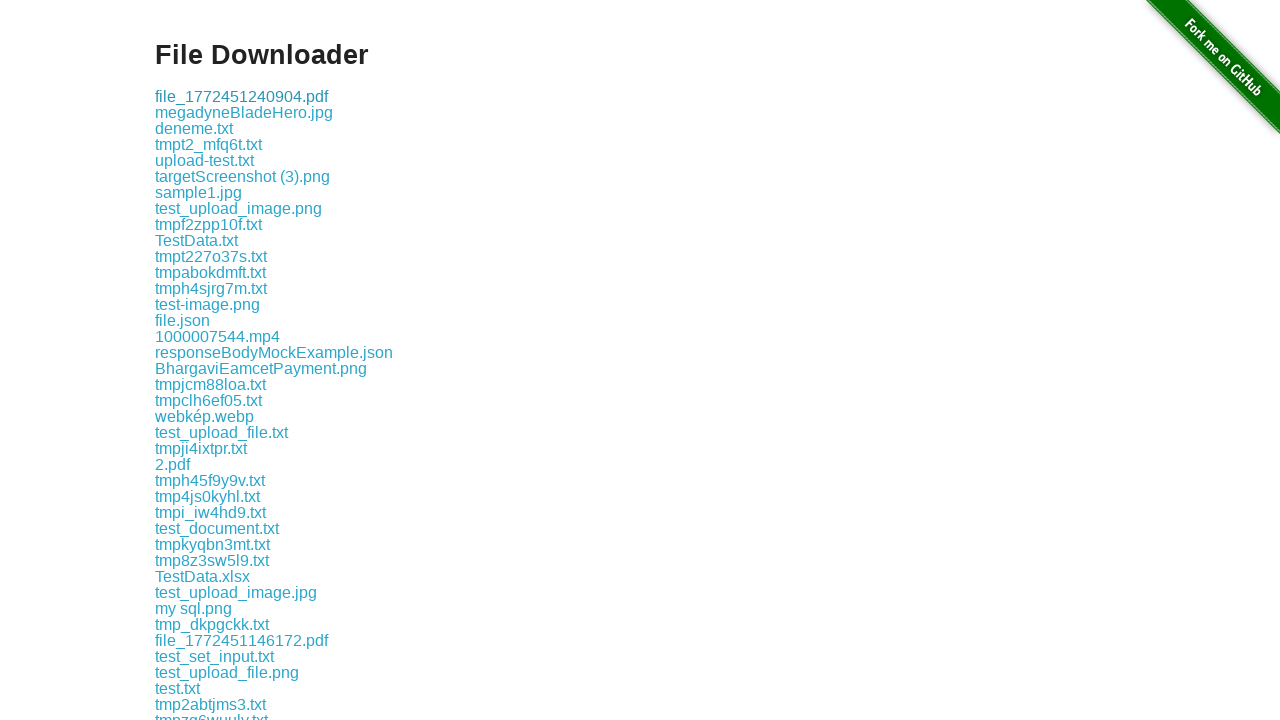

Waited for download to complete at (242, 96) on .example a
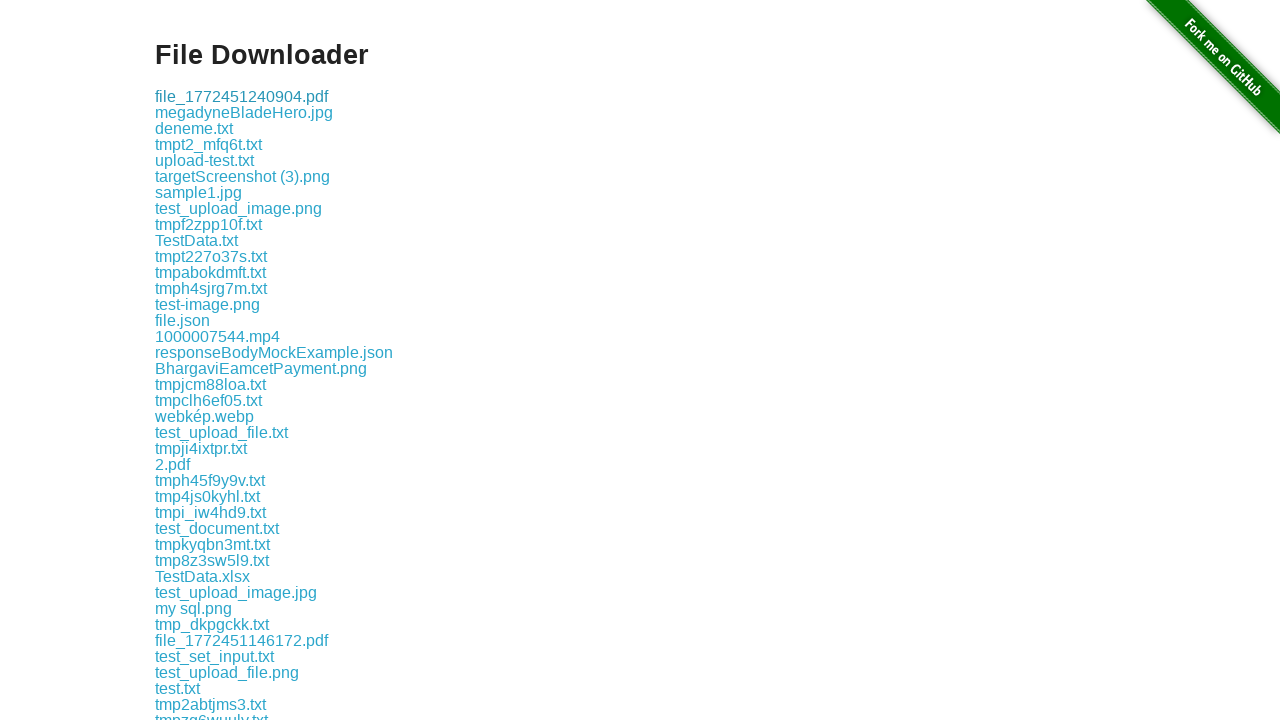

Retrieved download object
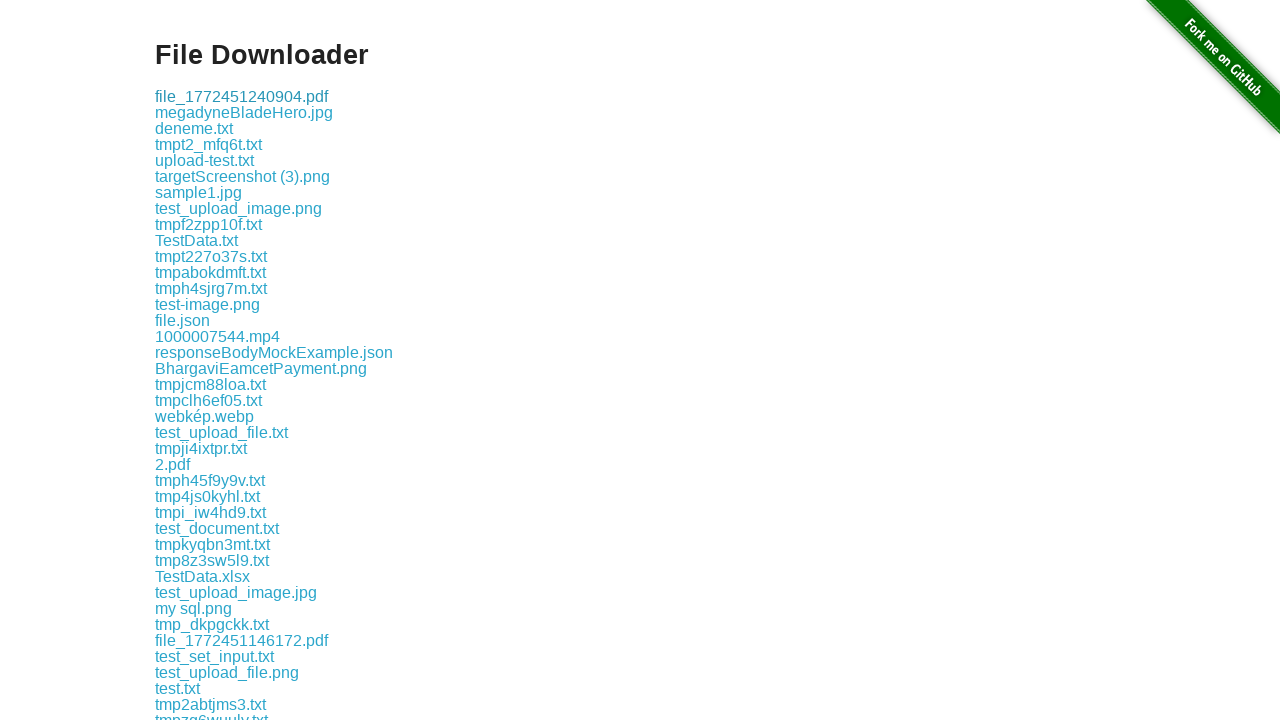

Verified that download file path exists
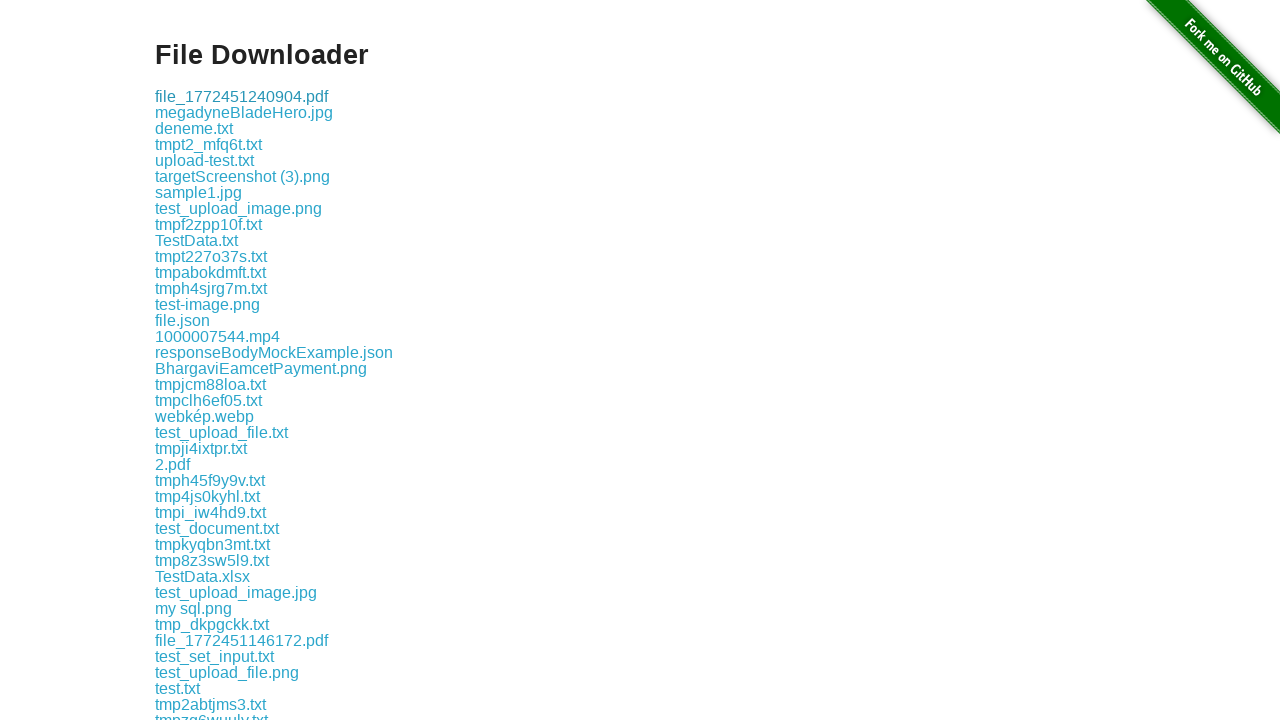

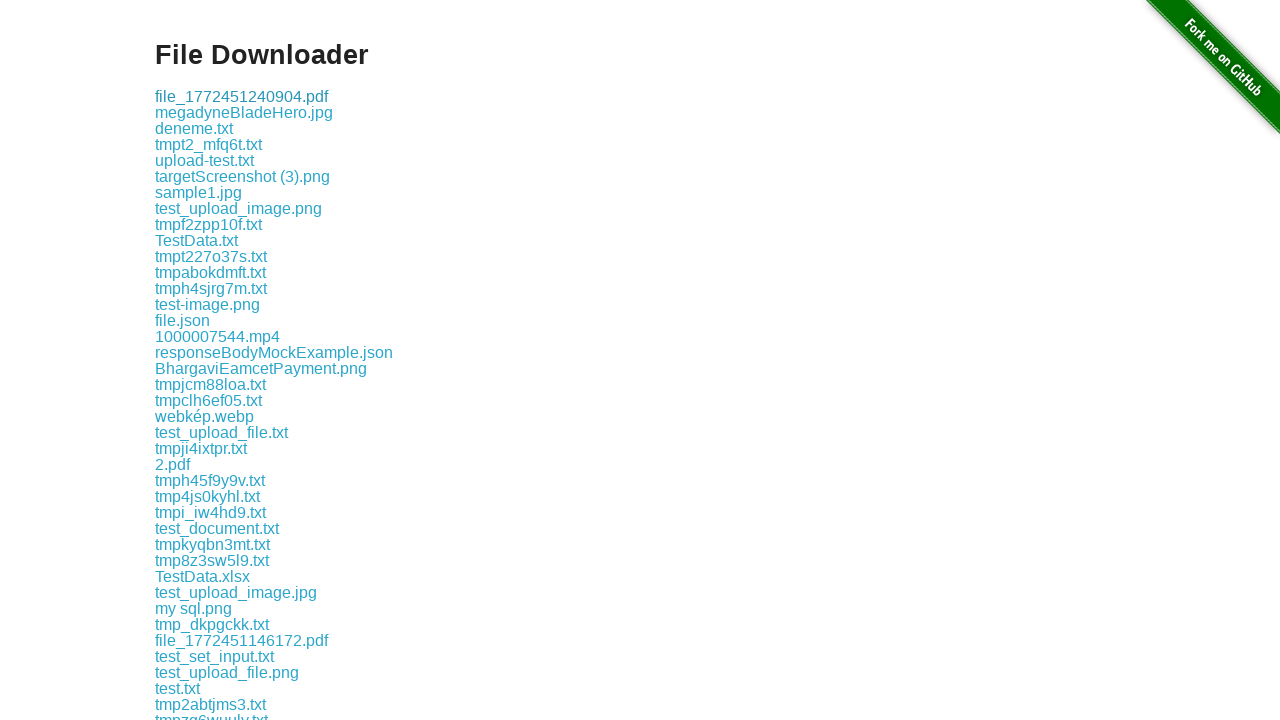